Tests basic navigation on a training support website by verifying the homepage title, clicking the about link, and verifying the about page title.

Starting URL: https://v1.training-support.net

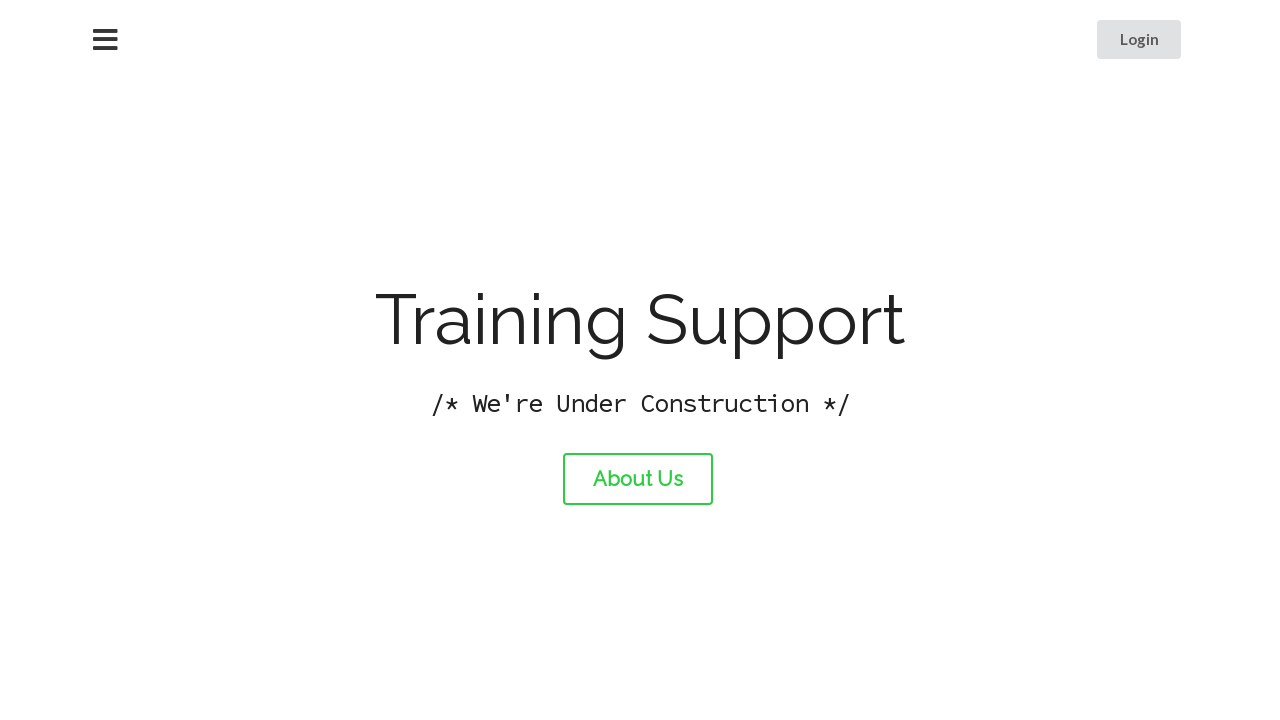

Verified homepage title is 'Training Support'
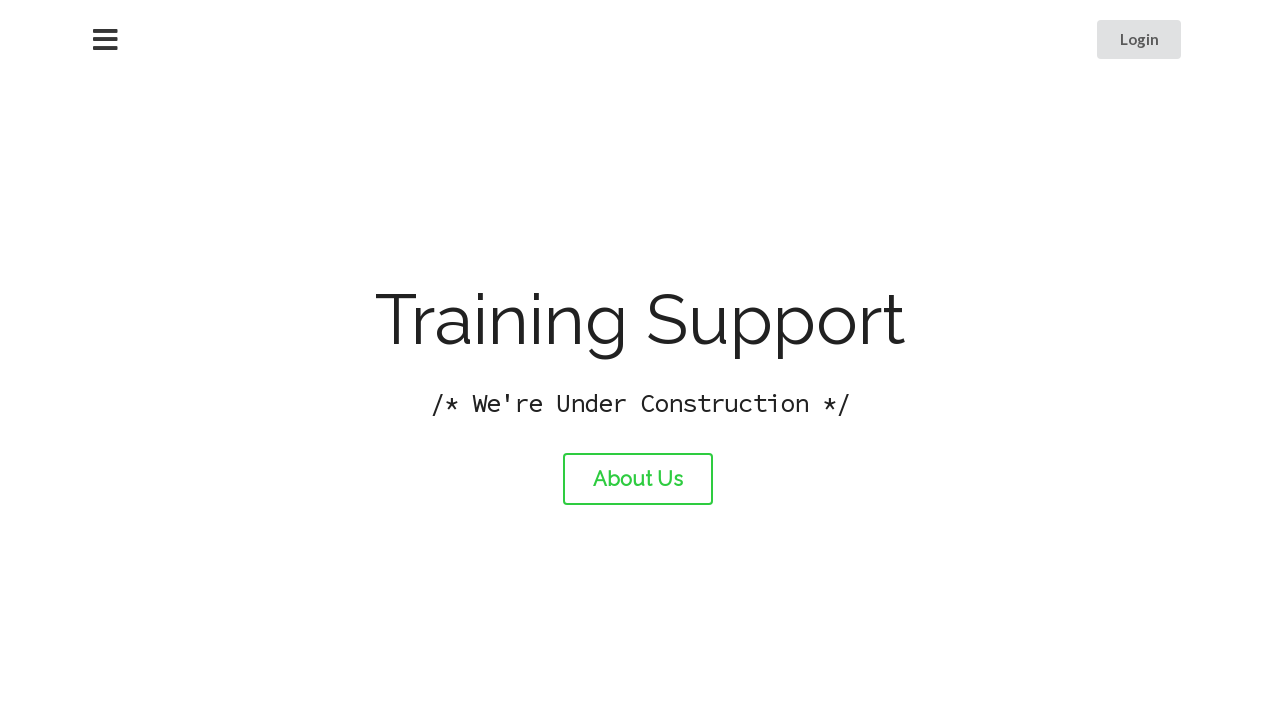

Clicked the about link at (638, 479) on #about-link
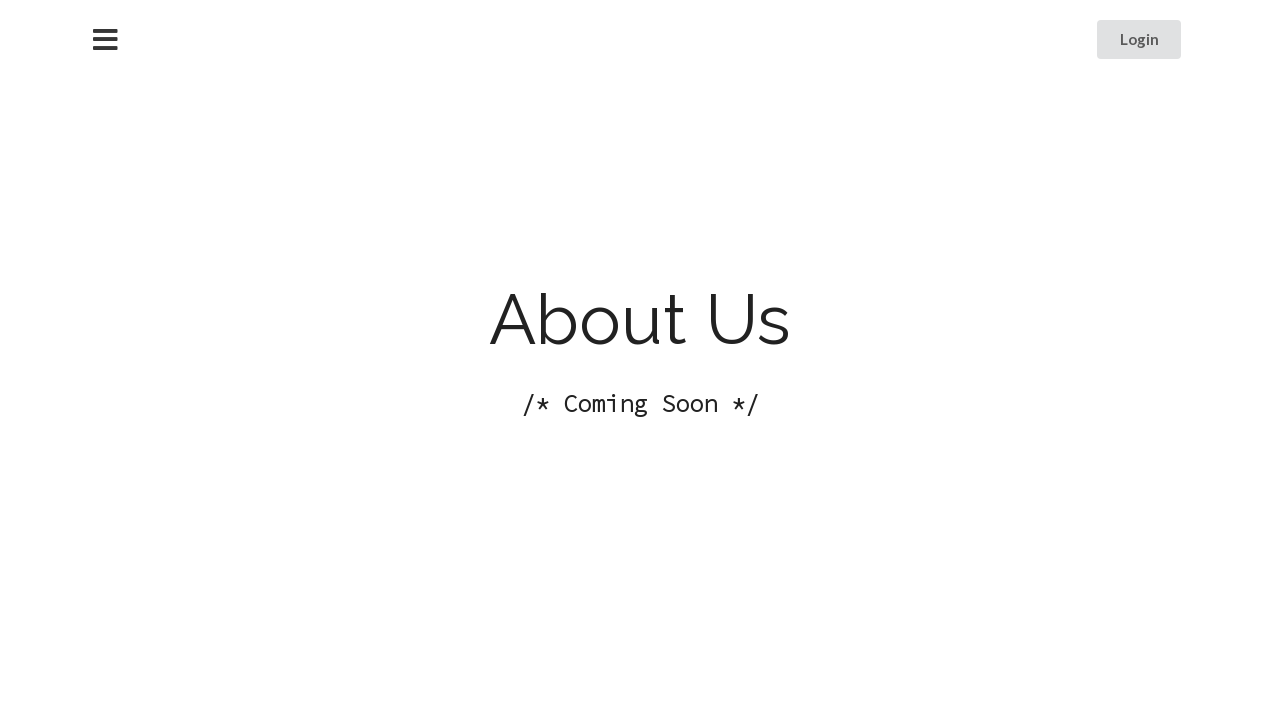

Waited for about page to load
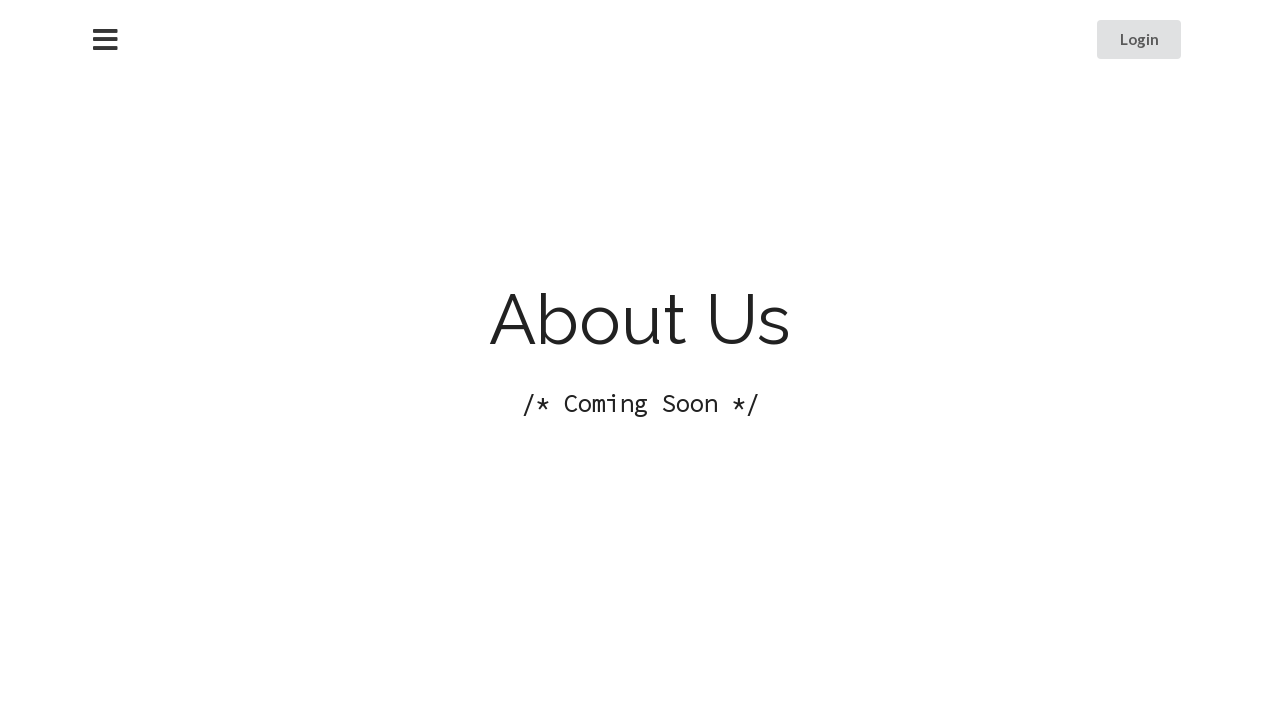

Verified about page title is 'About Training Support'
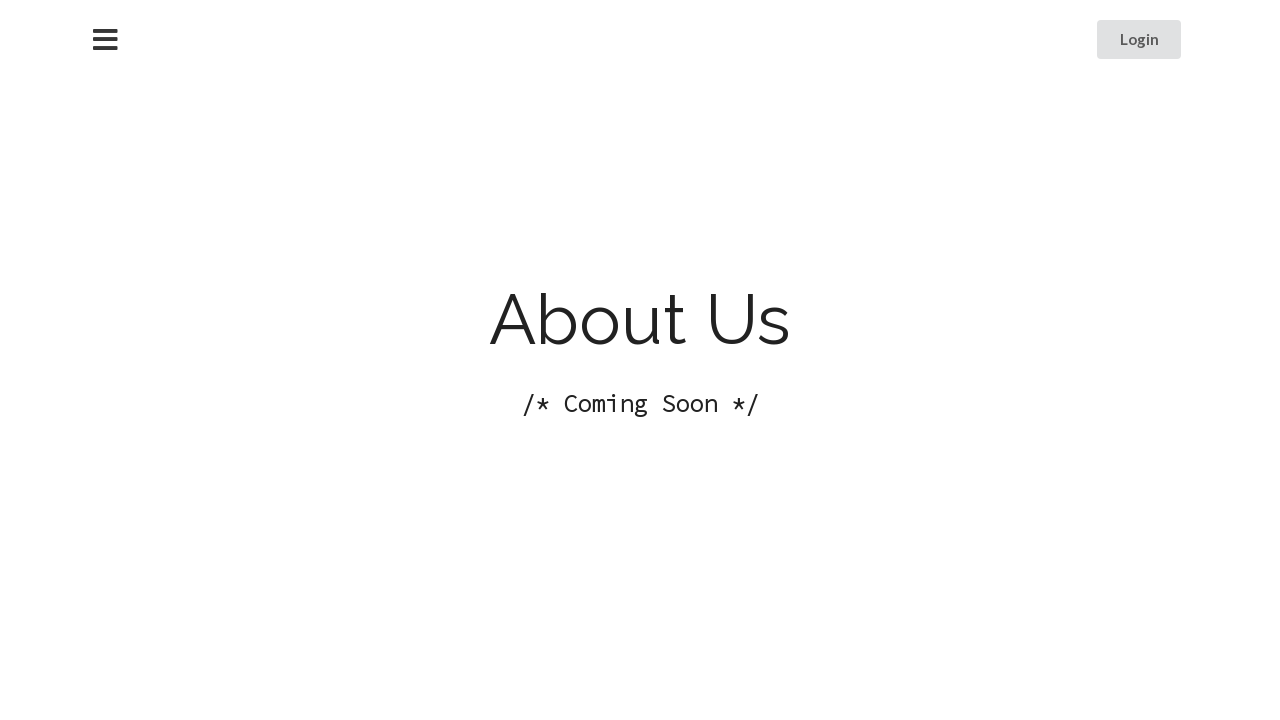

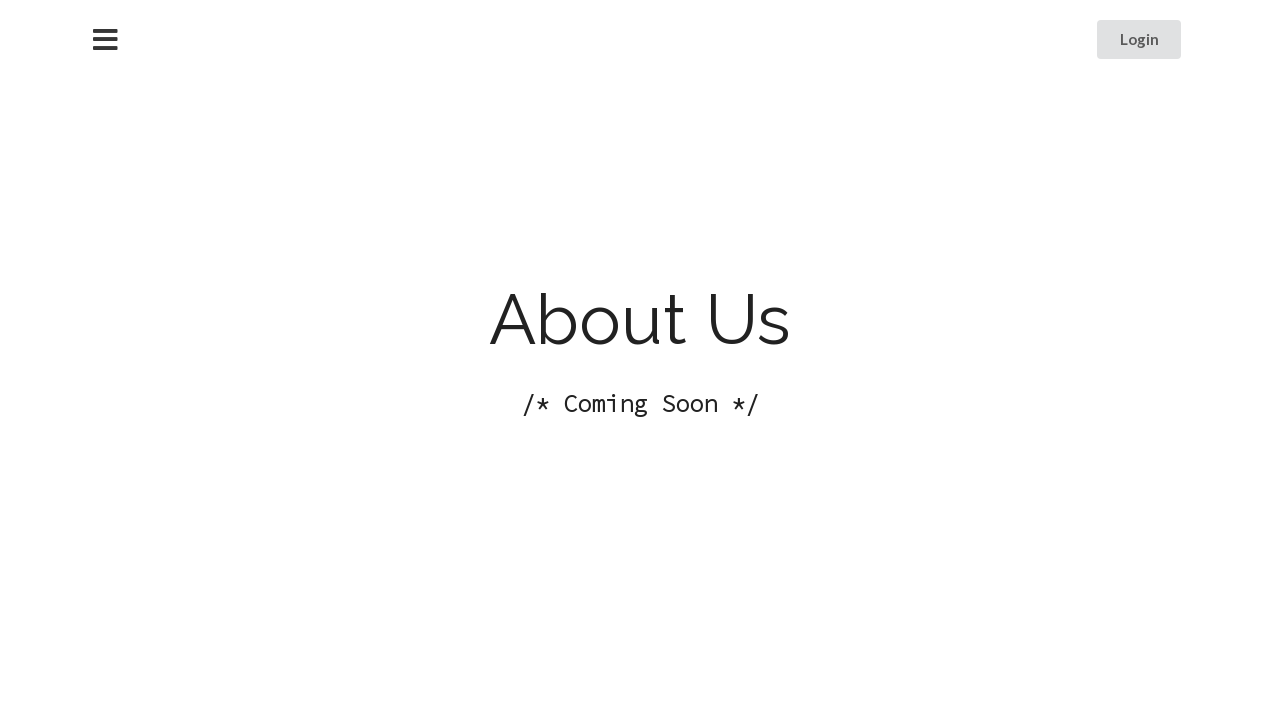